Navigates to GeeksforGeeks website and verifies the page loads

Starting URL: https://www.geeksforgeeks.org

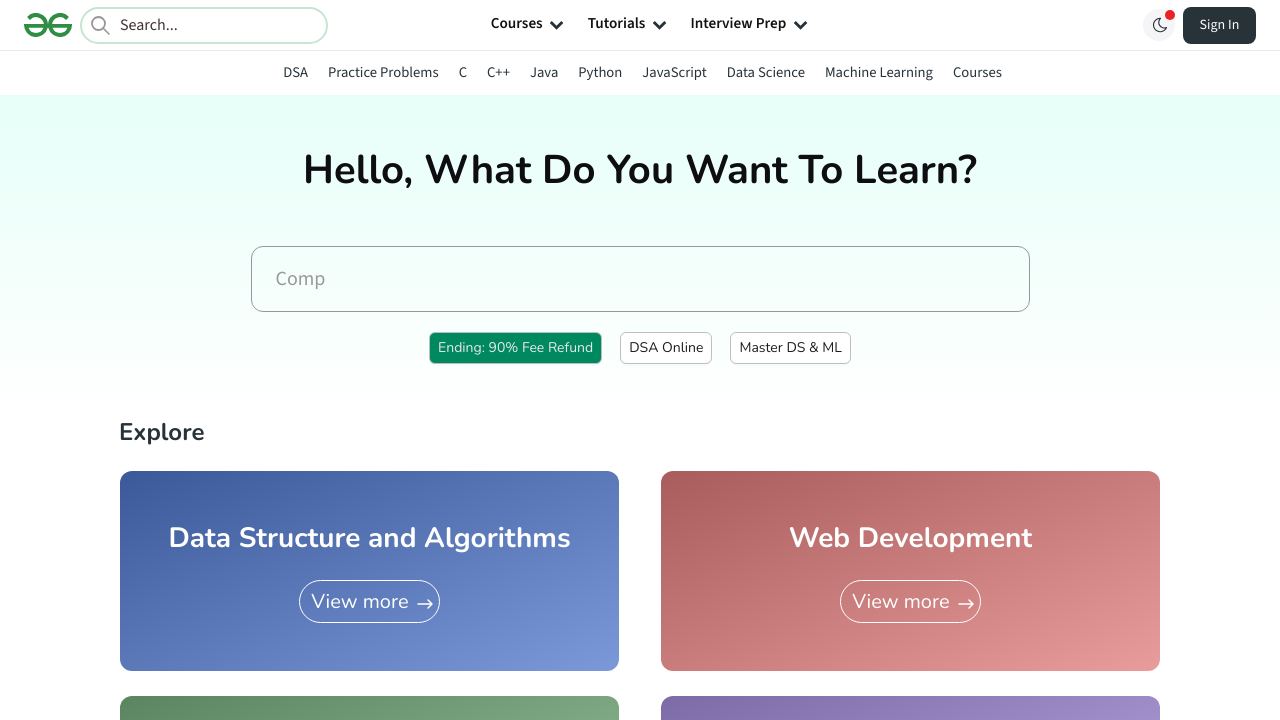

Waited for GeeksforGeeks page to load (domcontentloaded state)
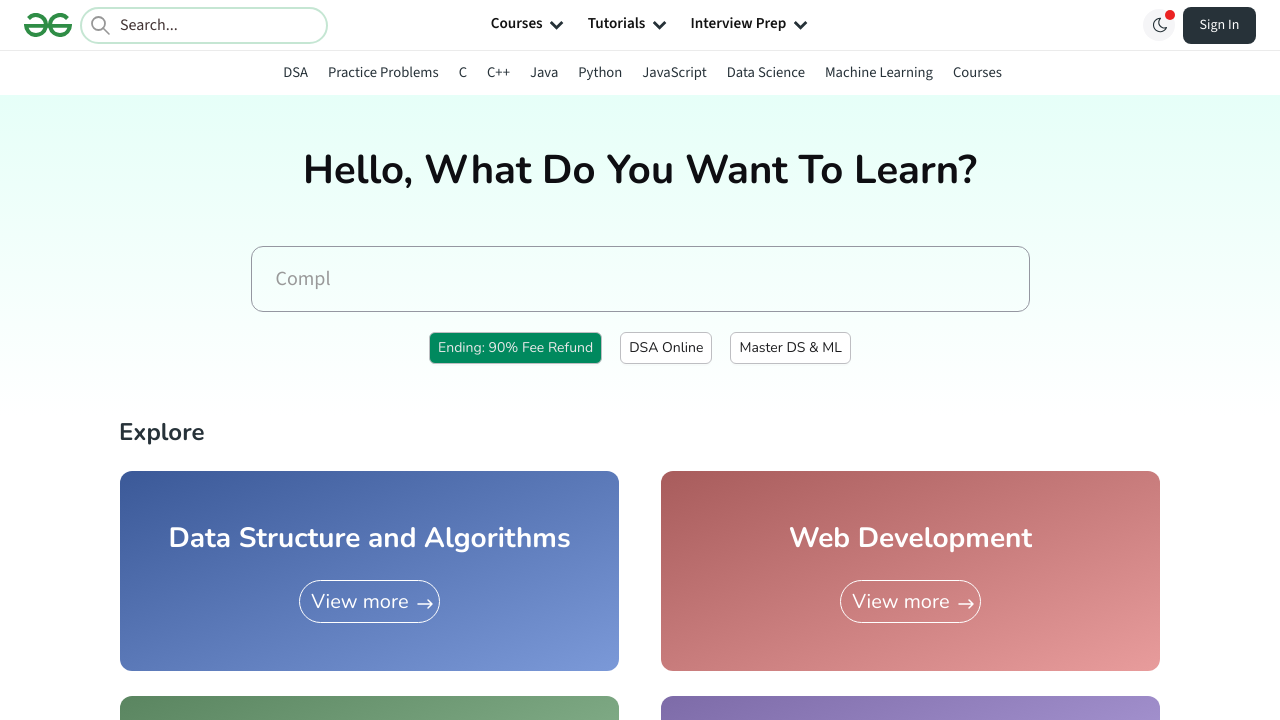

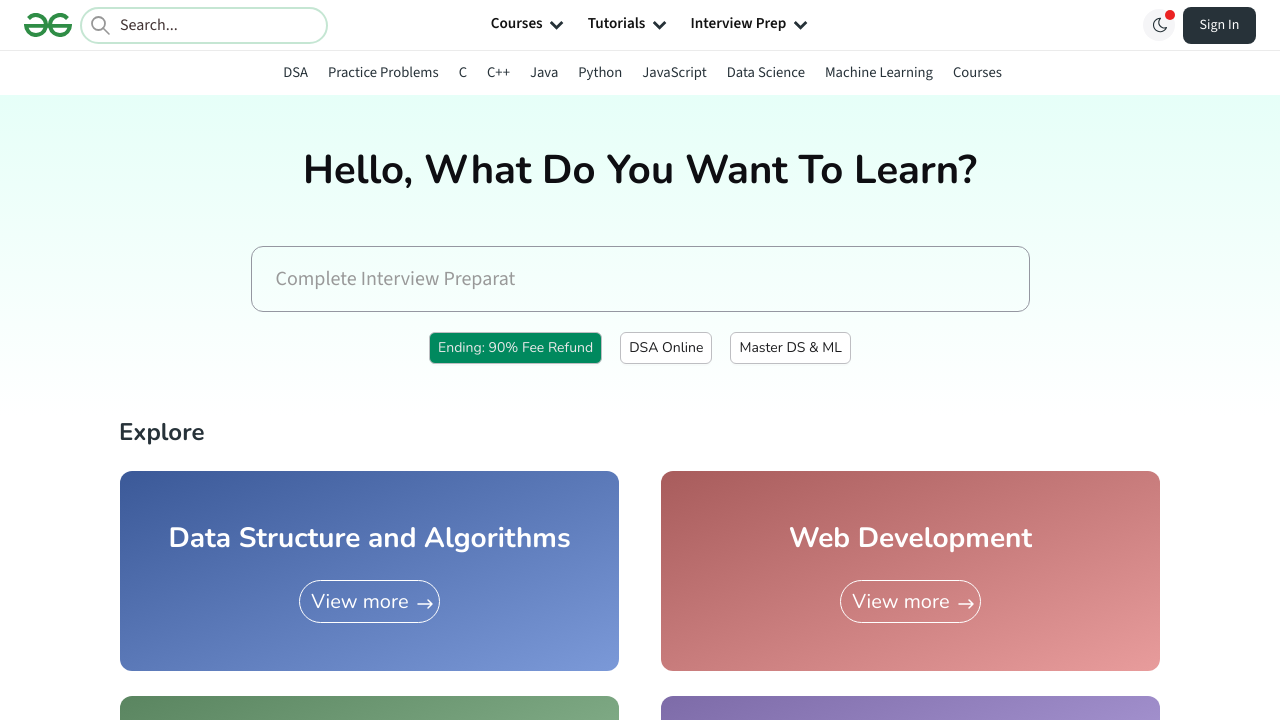